Tests editing a todo item by double-clicking, filling new text, and pressing Enter.

Starting URL: https://demo.playwright.dev/todomvc

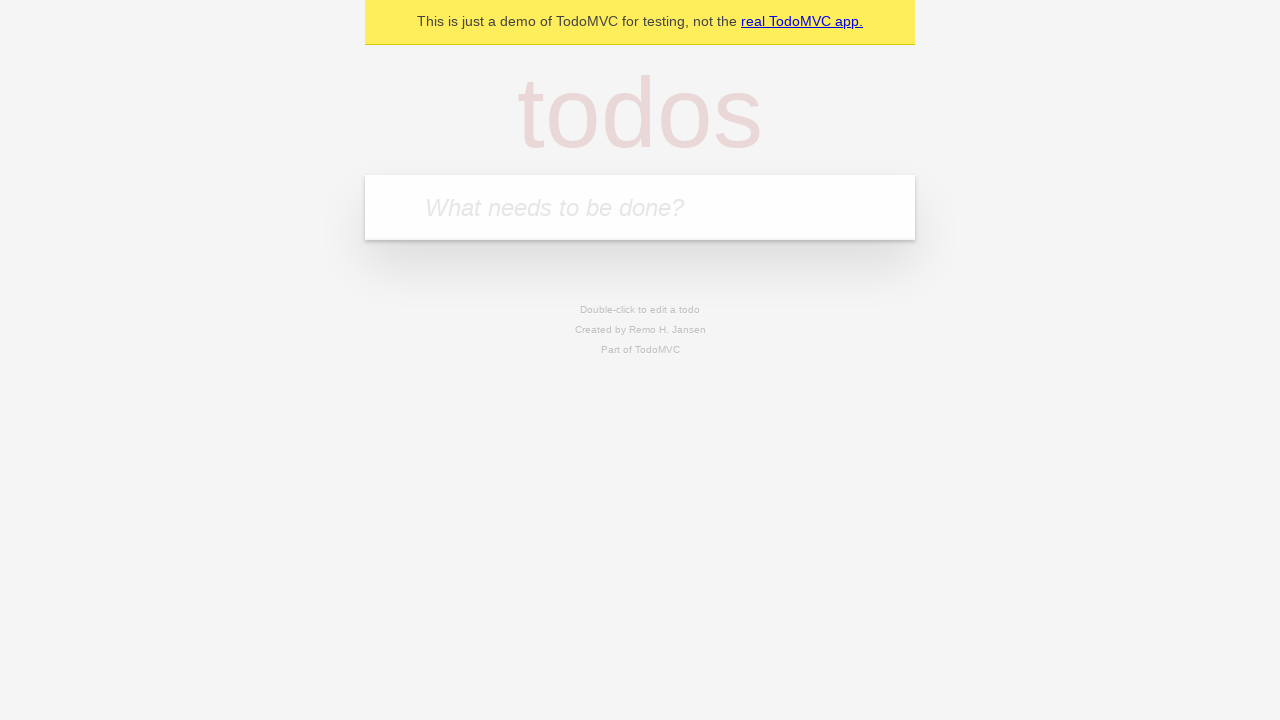

Filled input field with 'buy some cheese' on internal:attr=[placeholder="What needs to be done?"i]
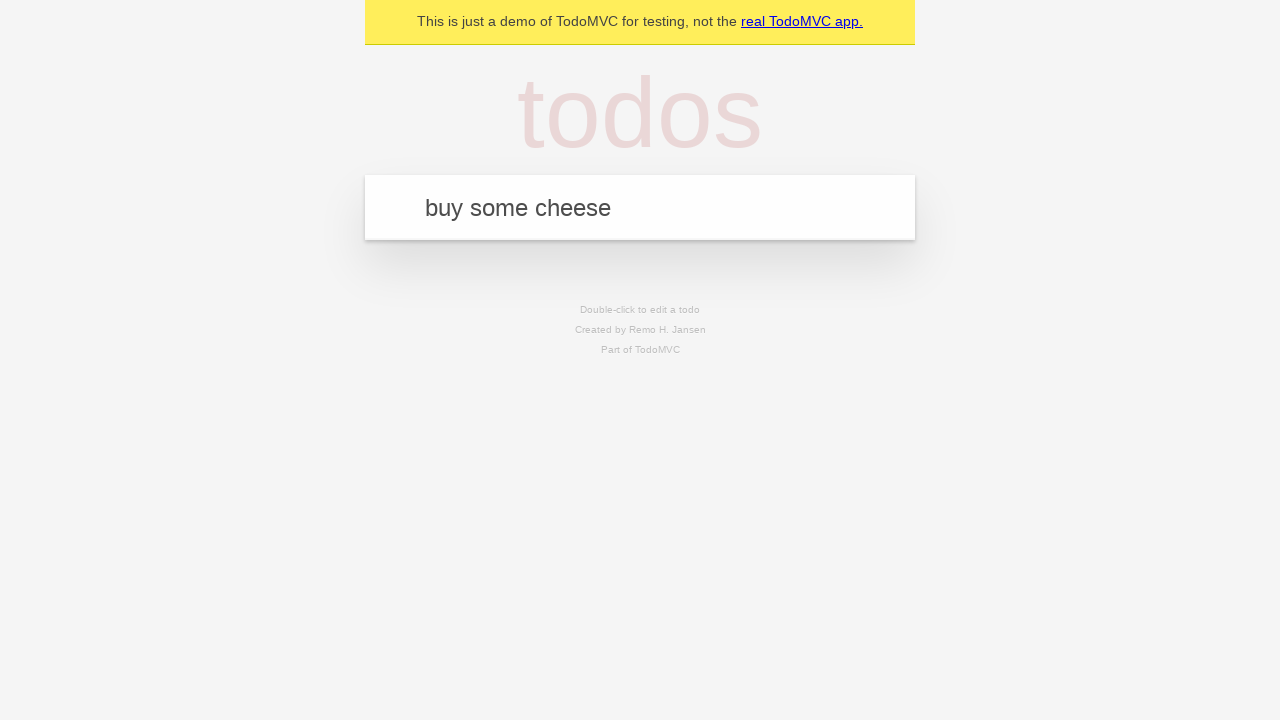

Pressed Enter to add first todo item on internal:attr=[placeholder="What needs to be done?"i]
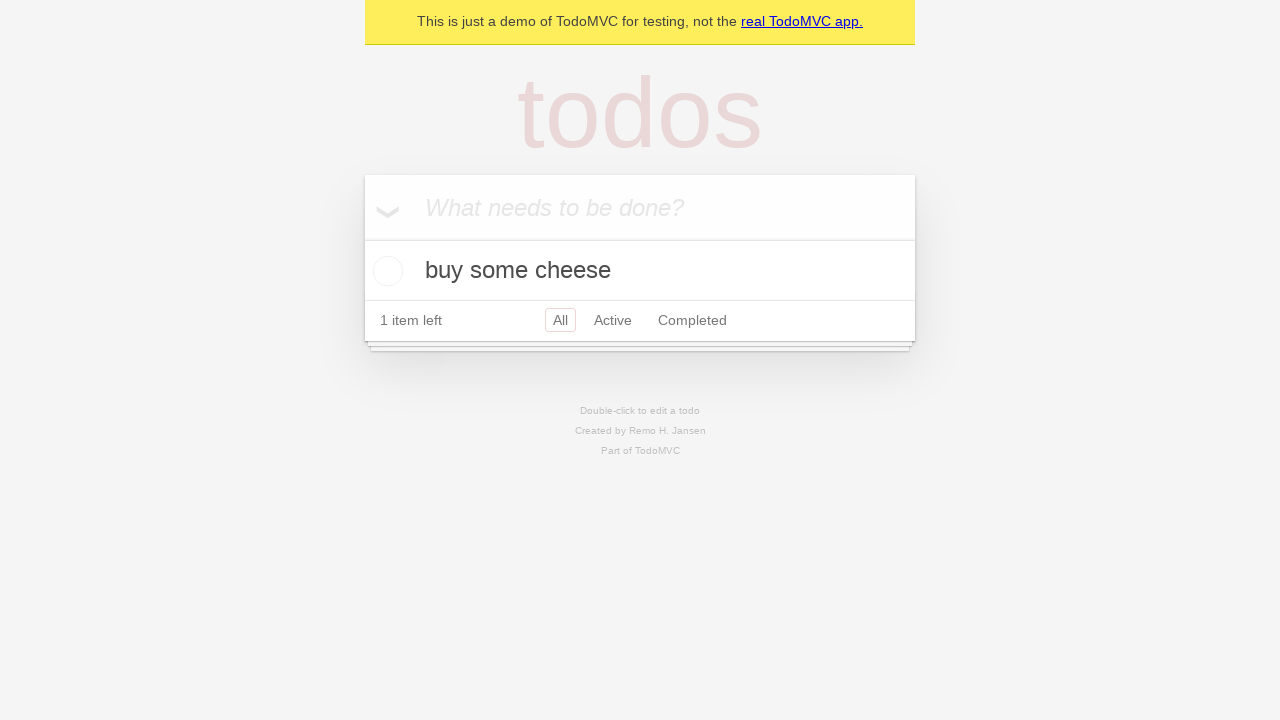

Filled input field with 'feed the cat' on internal:attr=[placeholder="What needs to be done?"i]
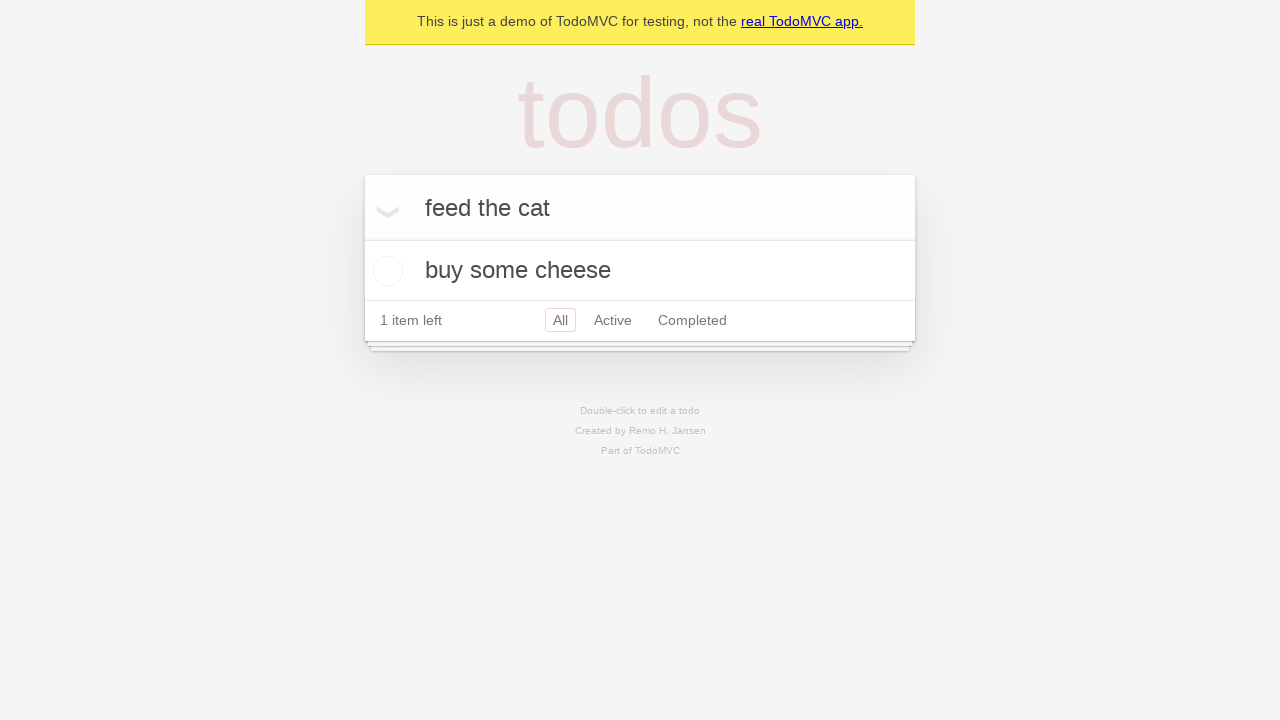

Pressed Enter to add second todo item on internal:attr=[placeholder="What needs to be done?"i]
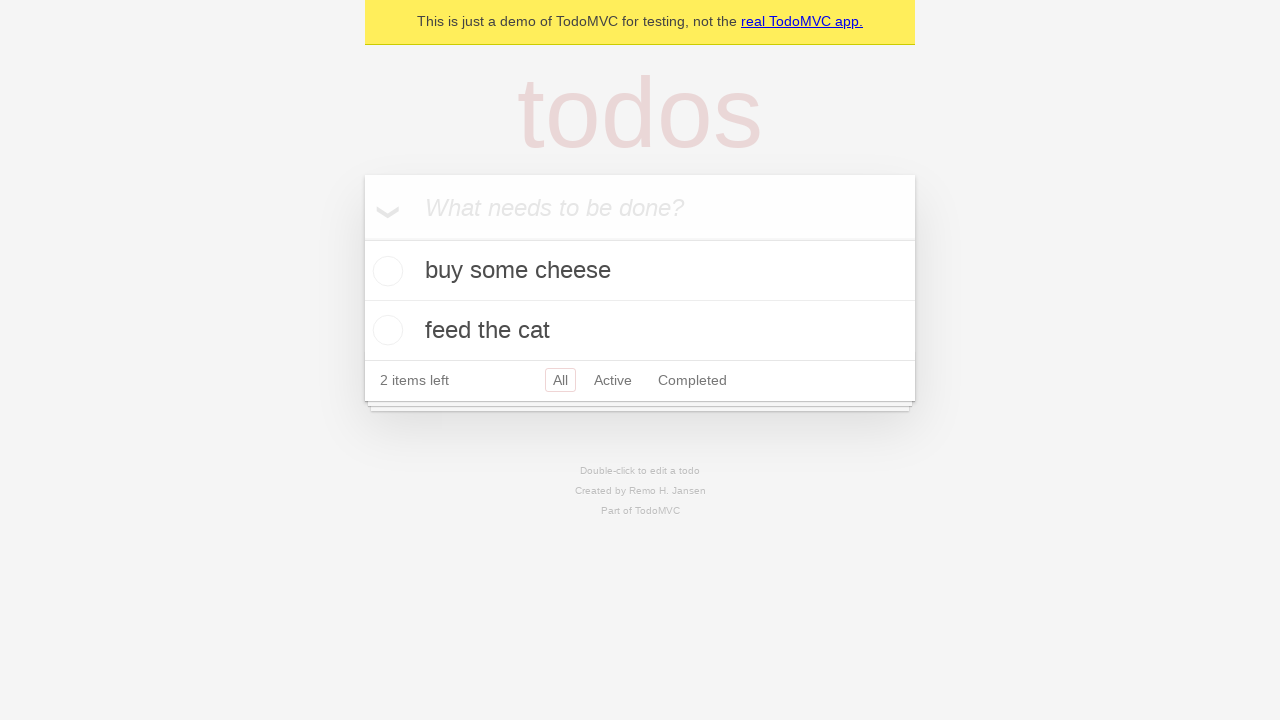

Filled input field with 'book a doctors appointment' on internal:attr=[placeholder="What needs to be done?"i]
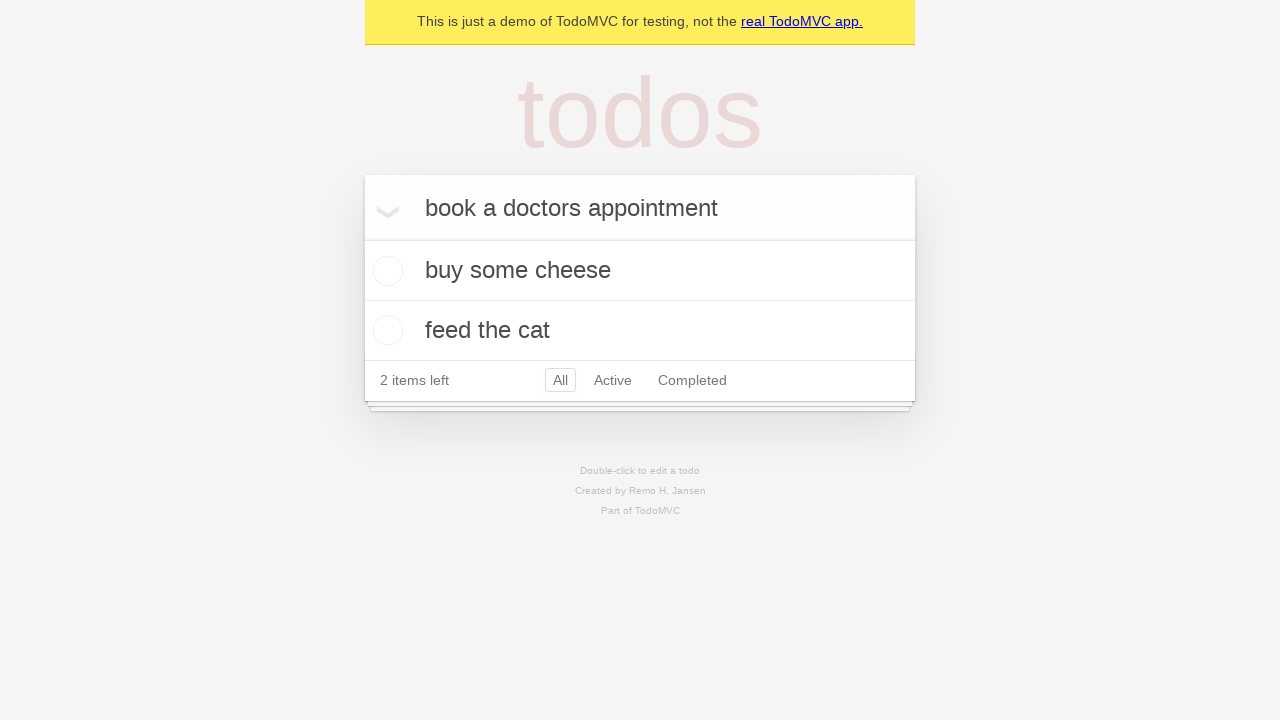

Pressed Enter to add third todo item on internal:attr=[placeholder="What needs to be done?"i]
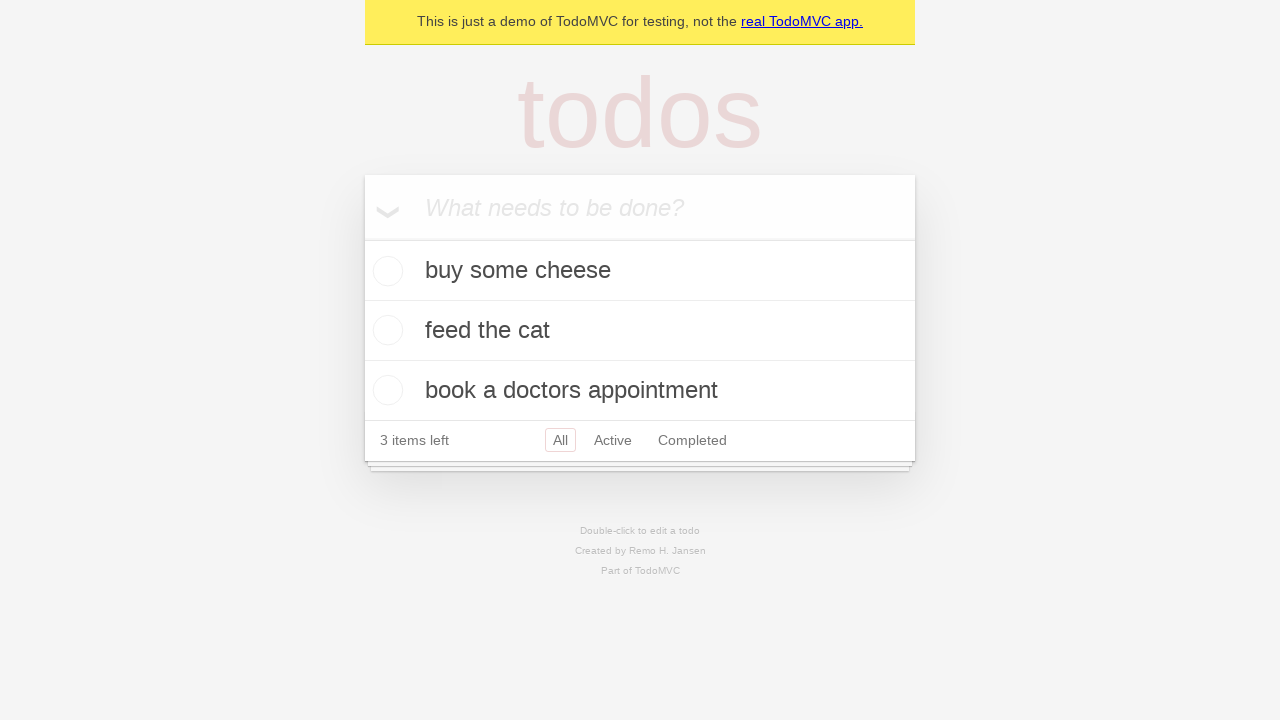

Double-clicked second todo item to enter edit mode at (640, 331) on internal:testid=[data-testid="todo-item"s] >> nth=1
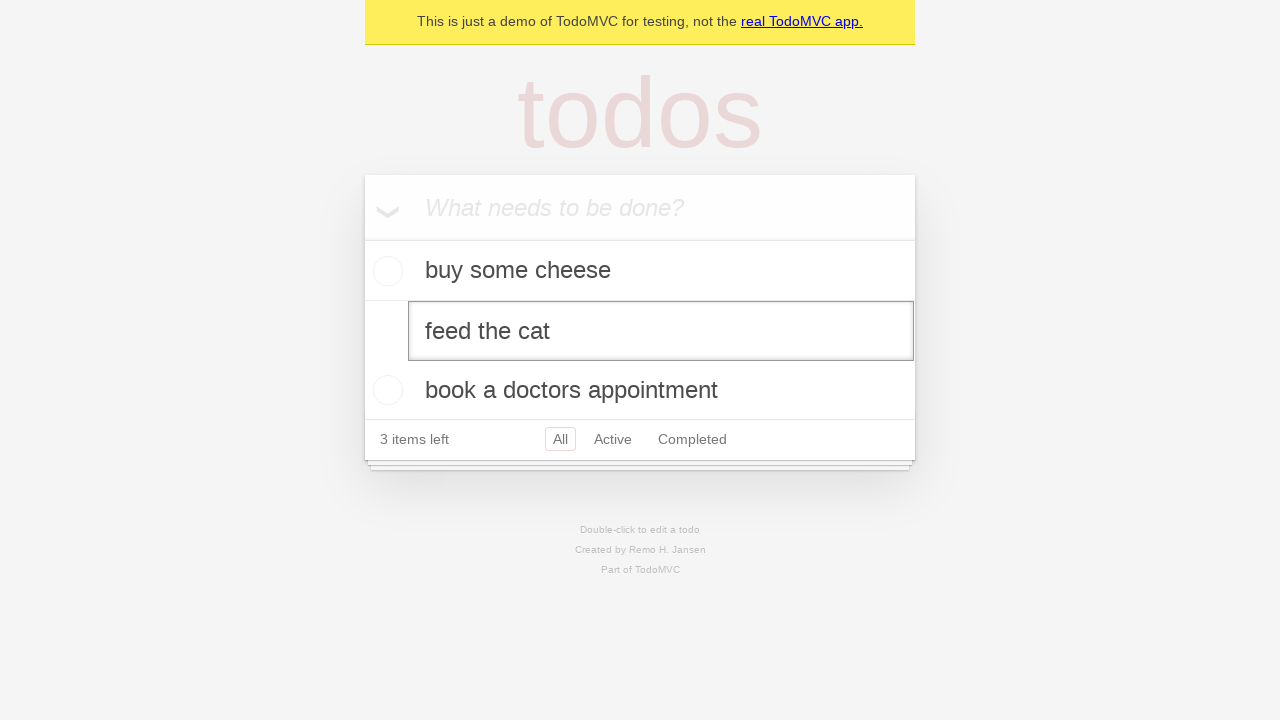

Filled edit textbox with 'buy some sausages' on internal:testid=[data-testid="todo-item"s] >> nth=1 >> internal:role=textbox[nam
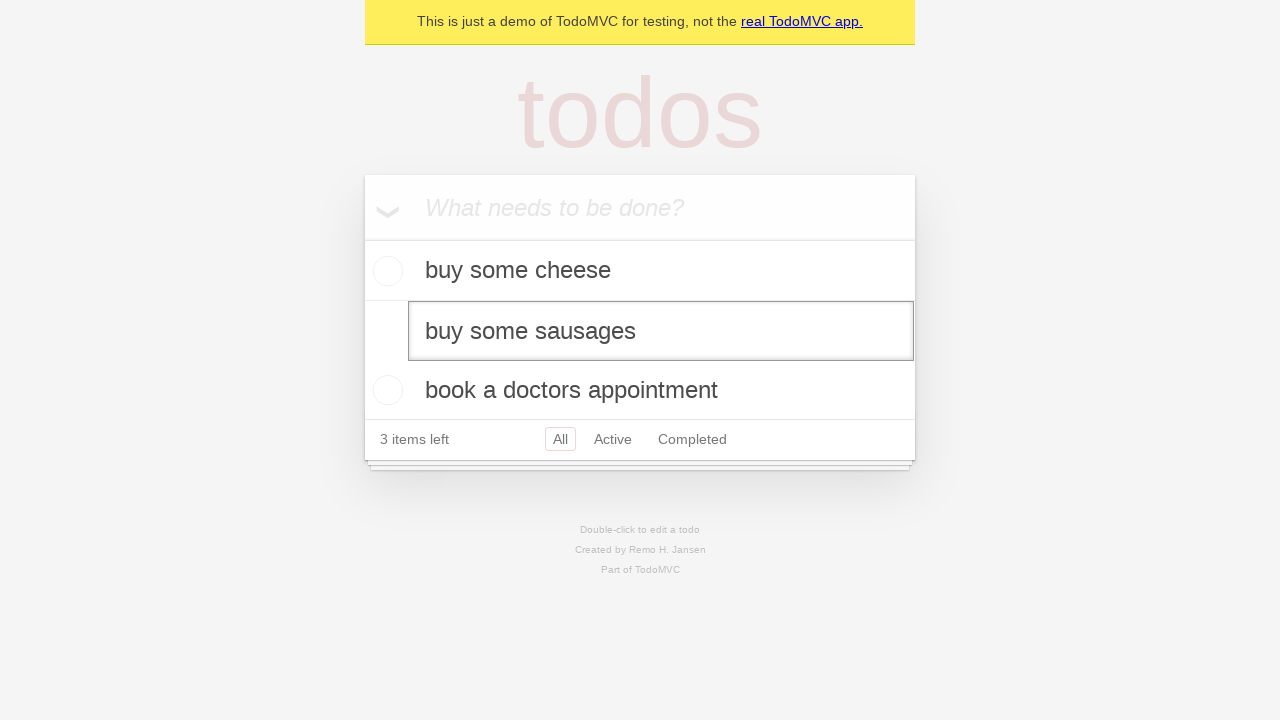

Pressed Enter to save edited todo item on internal:testid=[data-testid="todo-item"s] >> nth=1 >> internal:role=textbox[nam
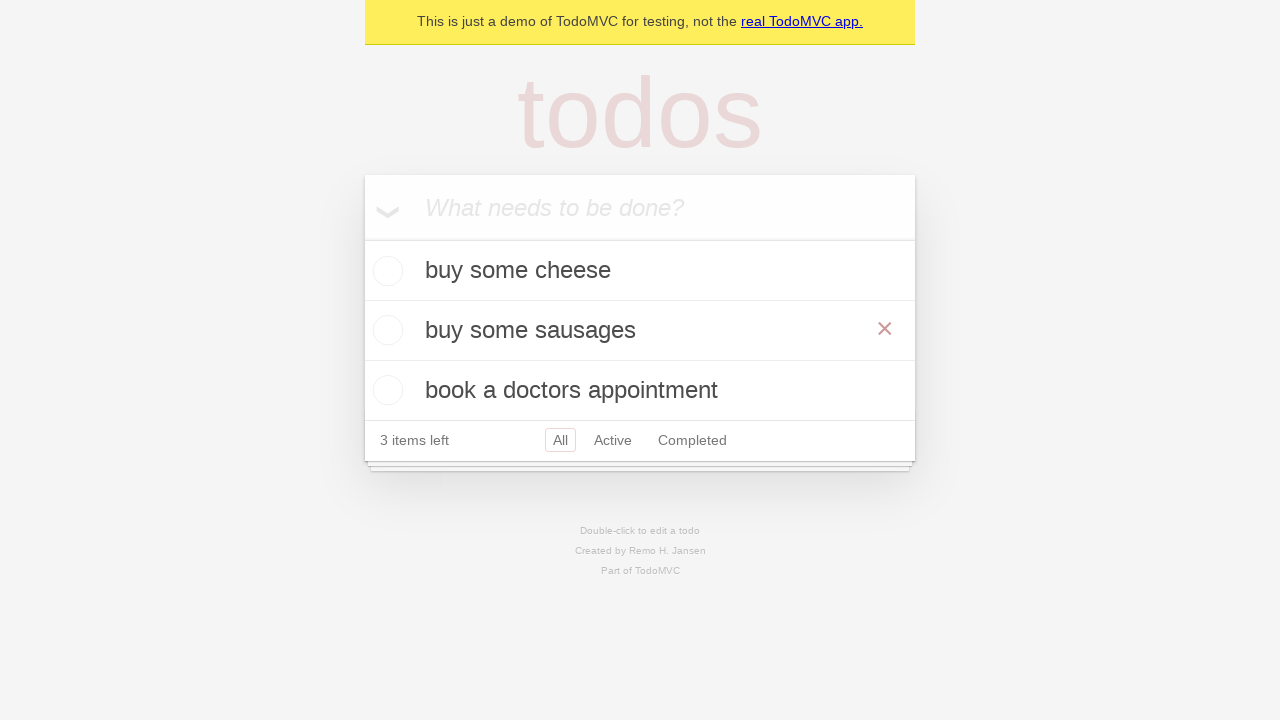

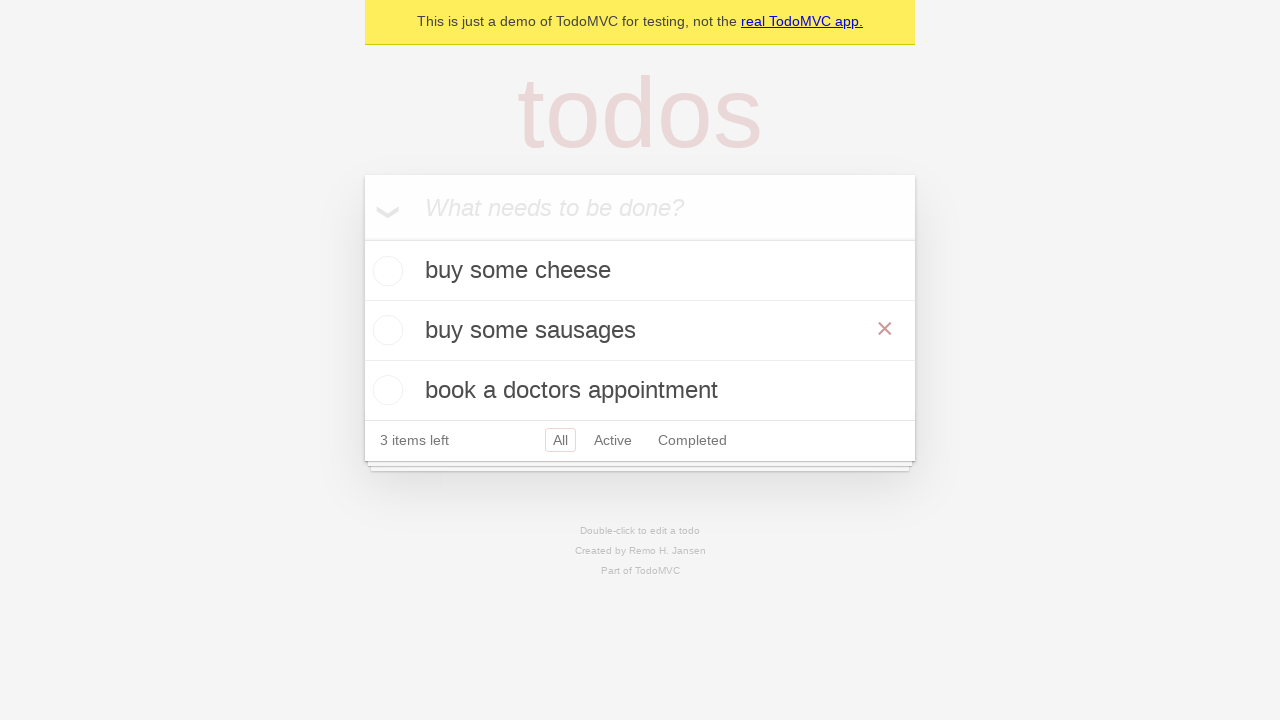